Tests the user registration flow on ParaBank demo site by filling out the registration form with personal details and validating successful account creation.

Starting URL: https://parabank.parasoft.com/parabank/index.htm

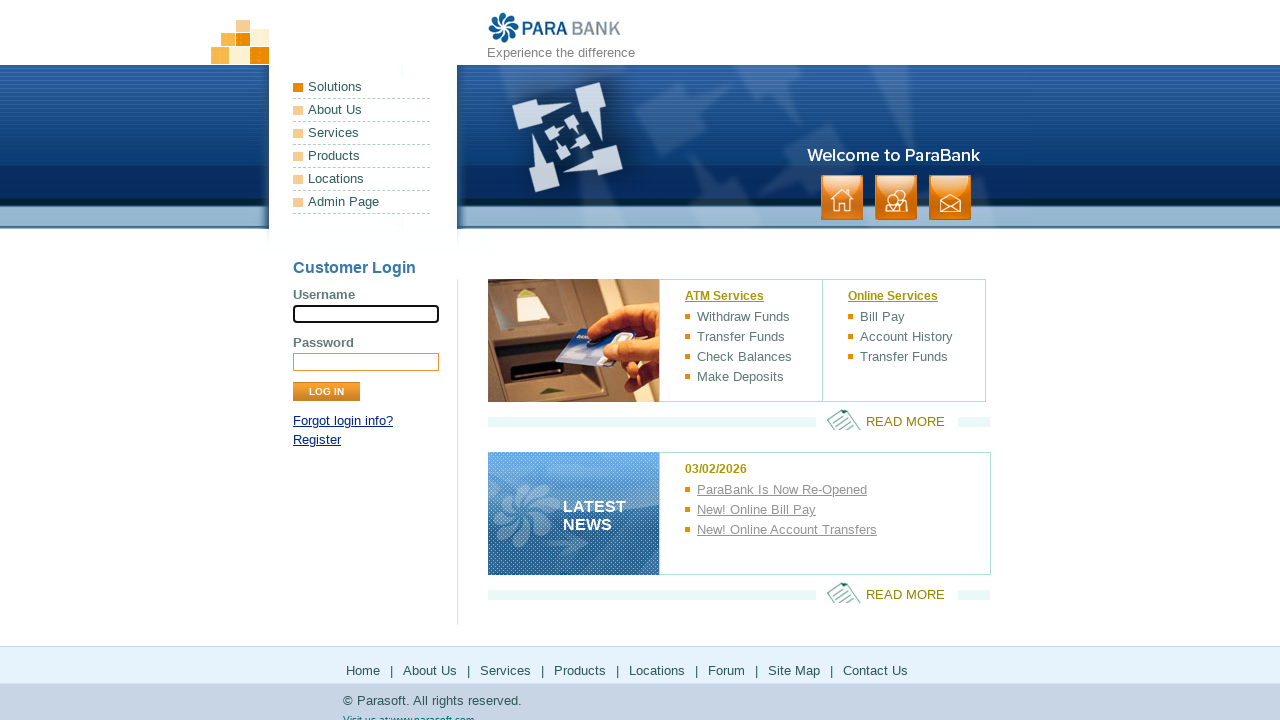

Clicked Register link to navigate to registration form at (317, 440) on internal:role=link[name="Register"i]
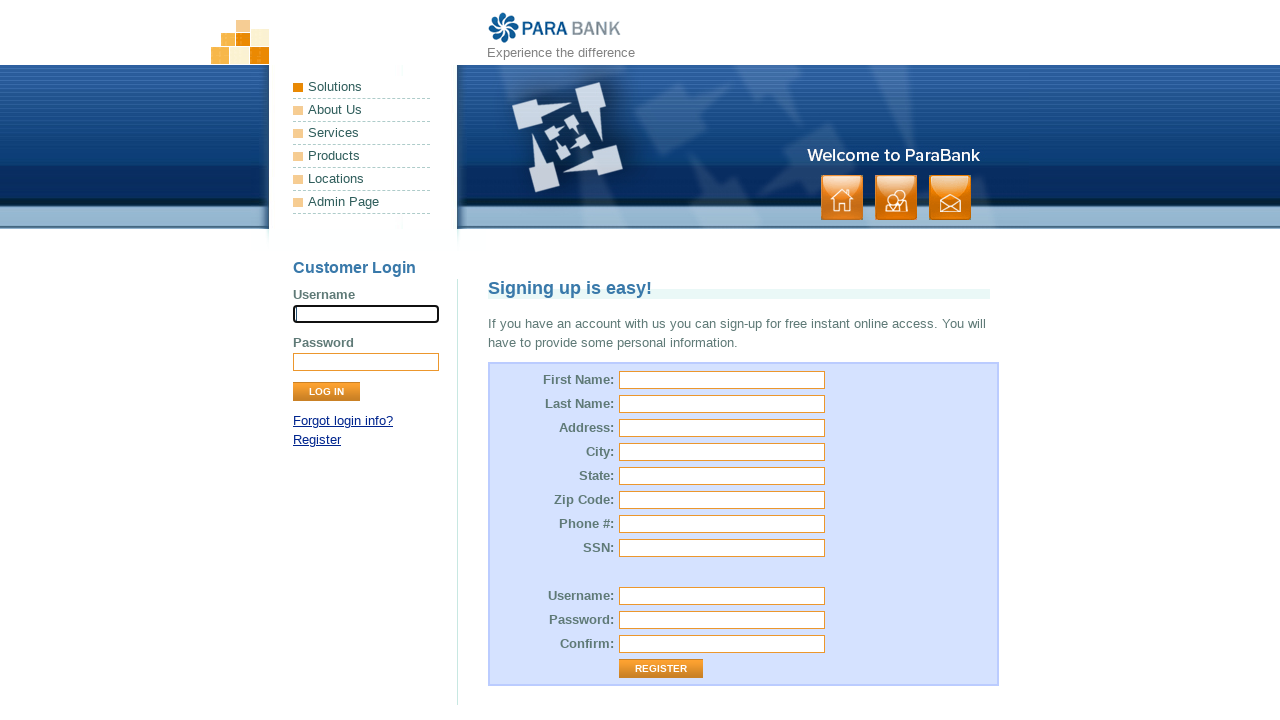

Filled in first name: Marcus on #customer\.firstName
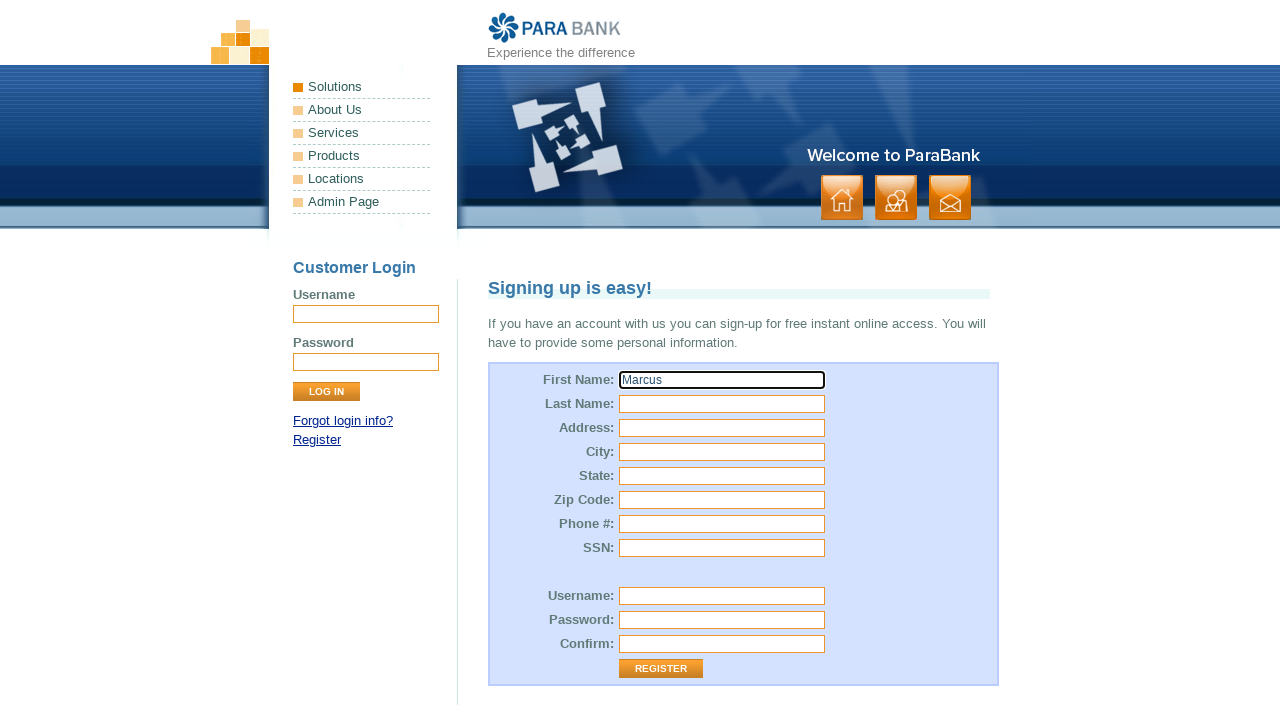

Filled in last name: Henderson on #customer\.lastName
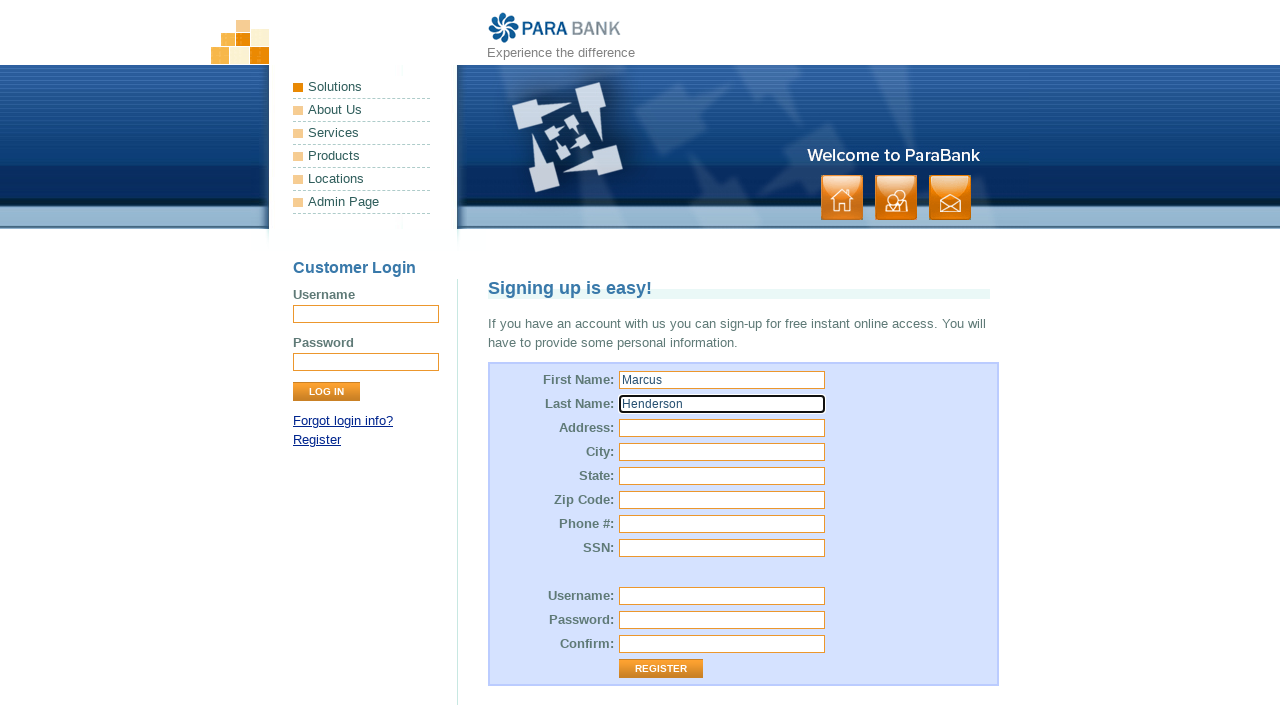

Filled in street address: 742 Maple Avenue on #customer\.address\.street
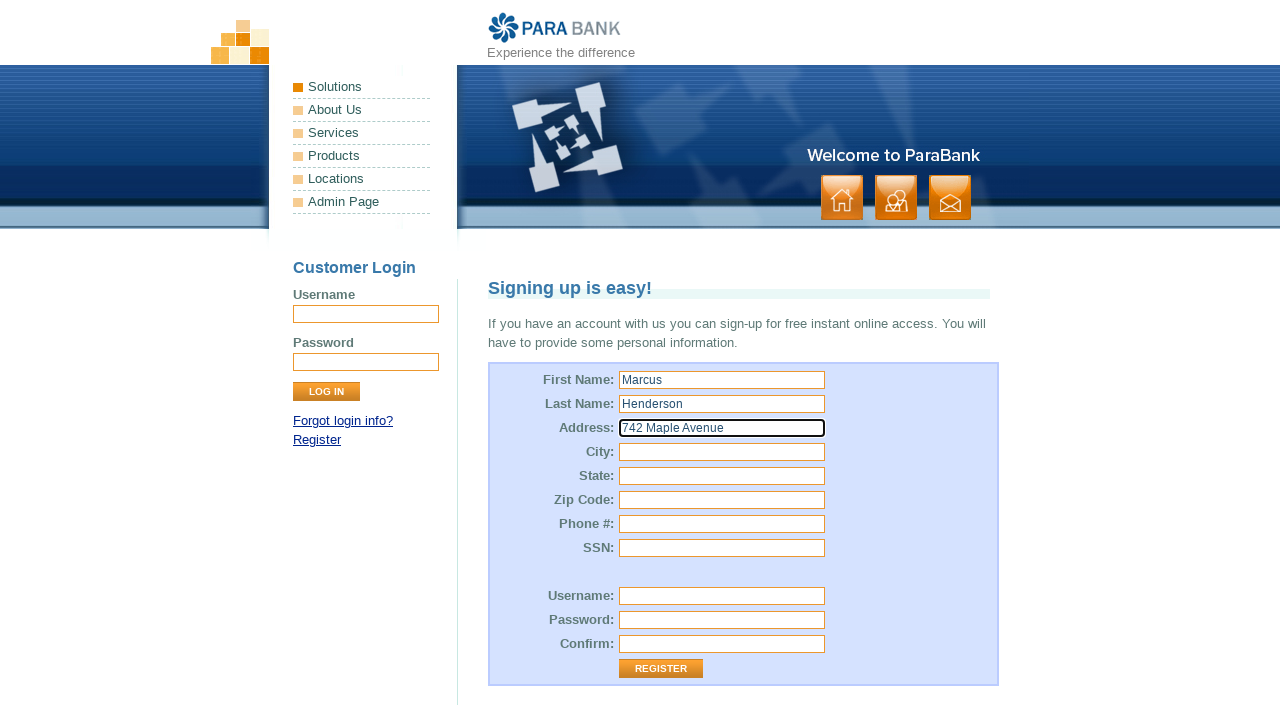

Filled in city: Springfield on #customer\.address\.city
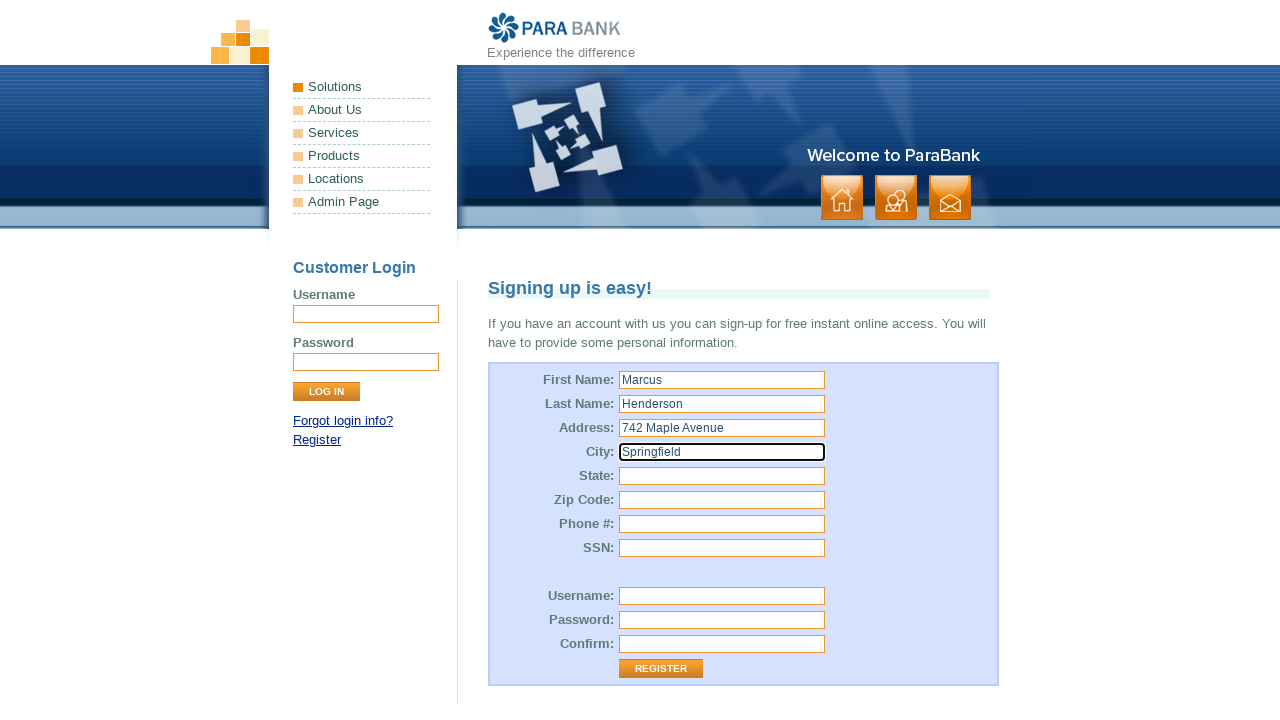

Filled in state: Illinois on #customer\.address\.state
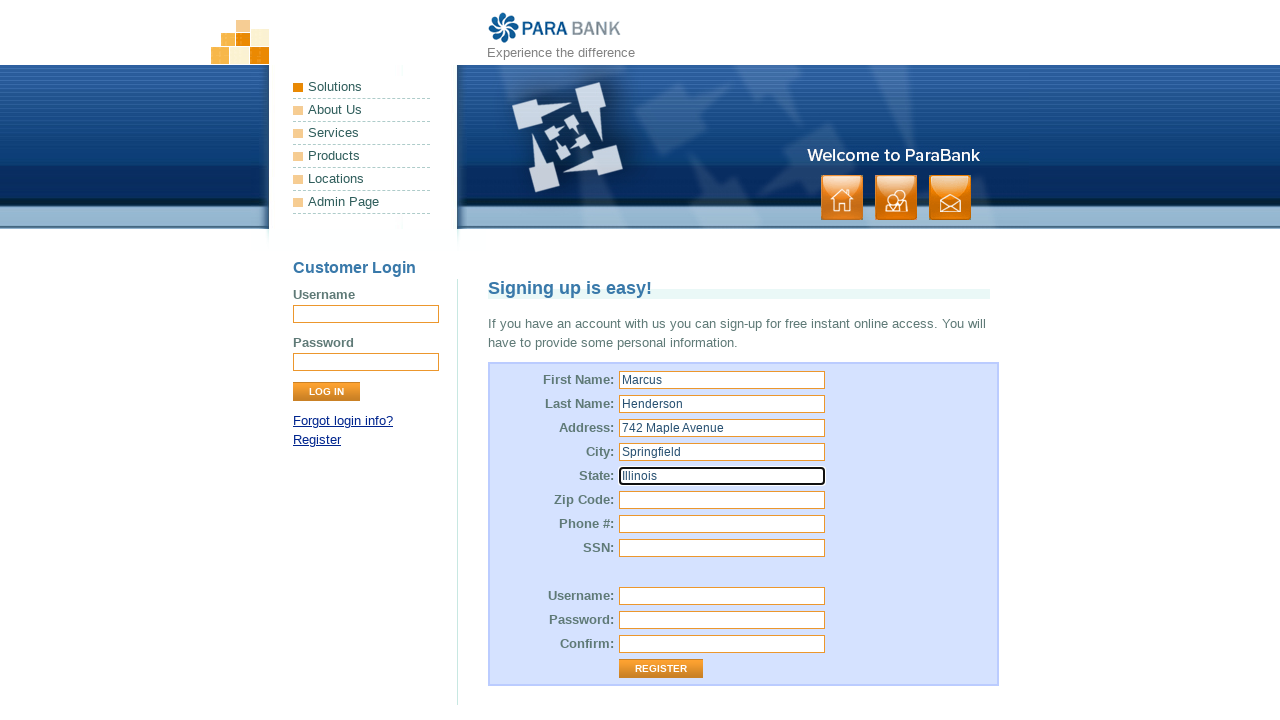

Filled in zip code: 62704 on #customer\.address\.zipCode
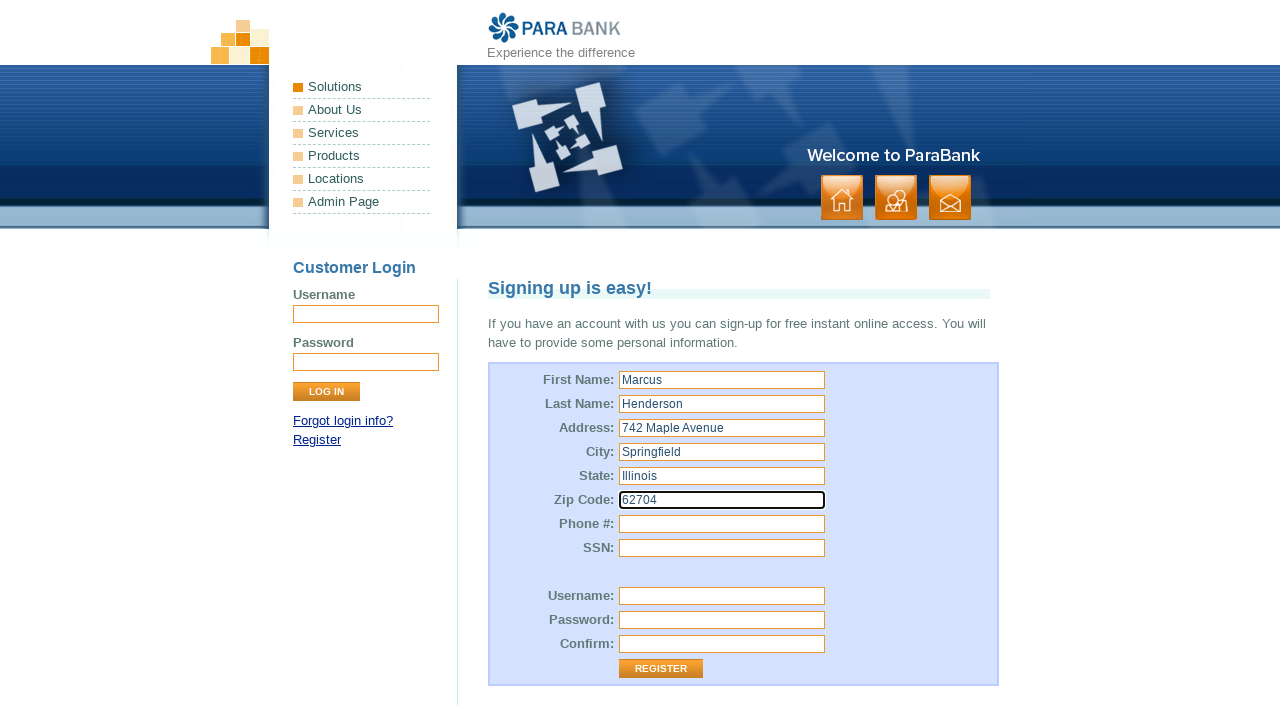

Filled in phone number: 5551234567 on #customer\.phoneNumber
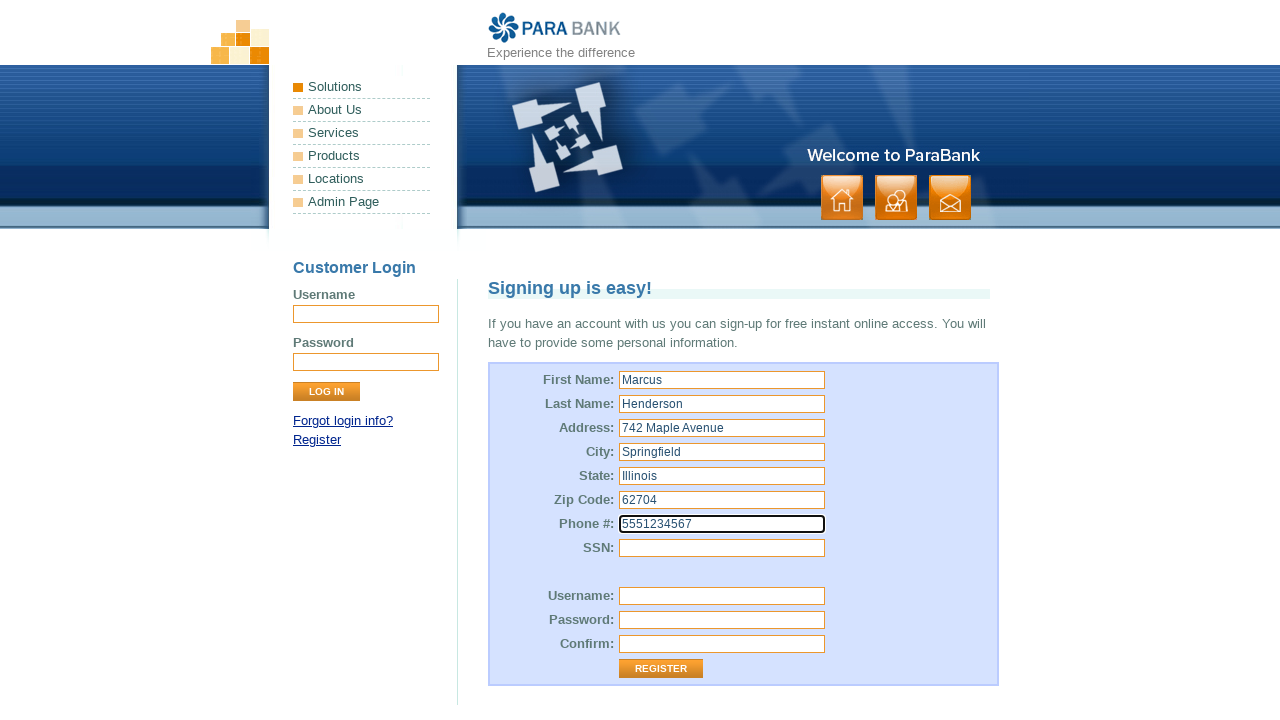

Filled in SSN: 987654321 on #customer\.ssn
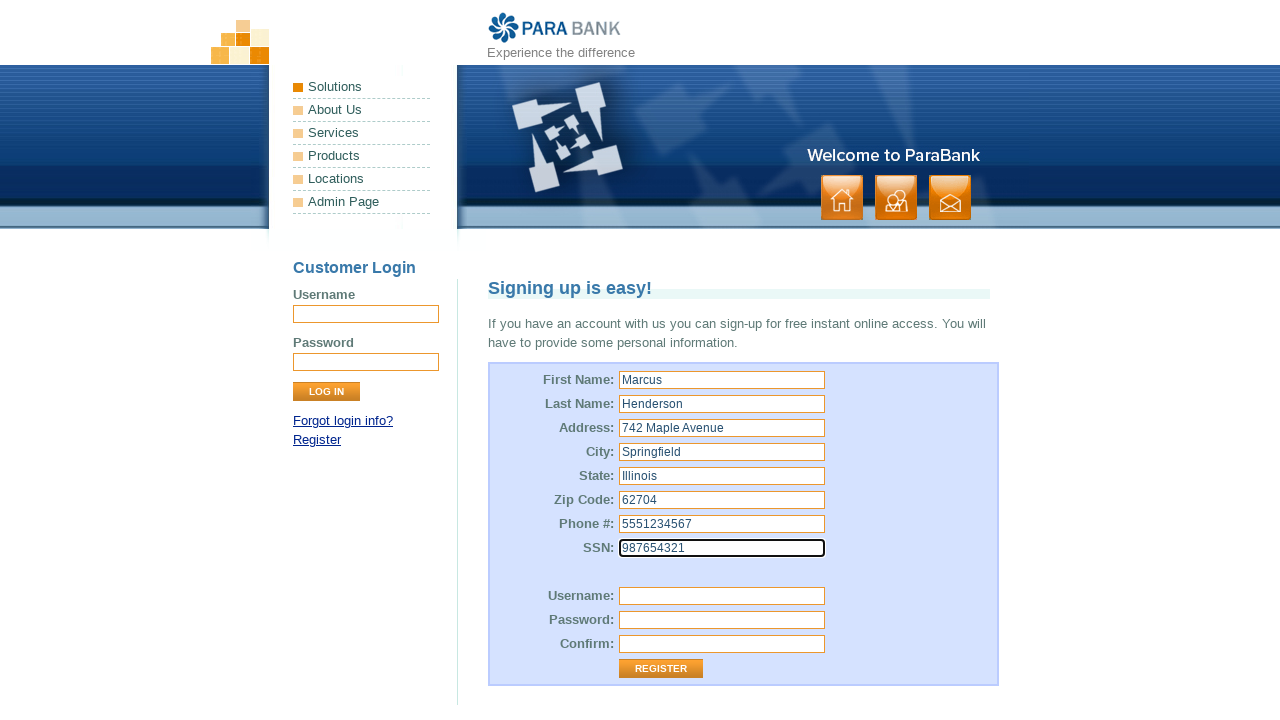

Filled in username: marcus_hend_2024 on #customer\.username
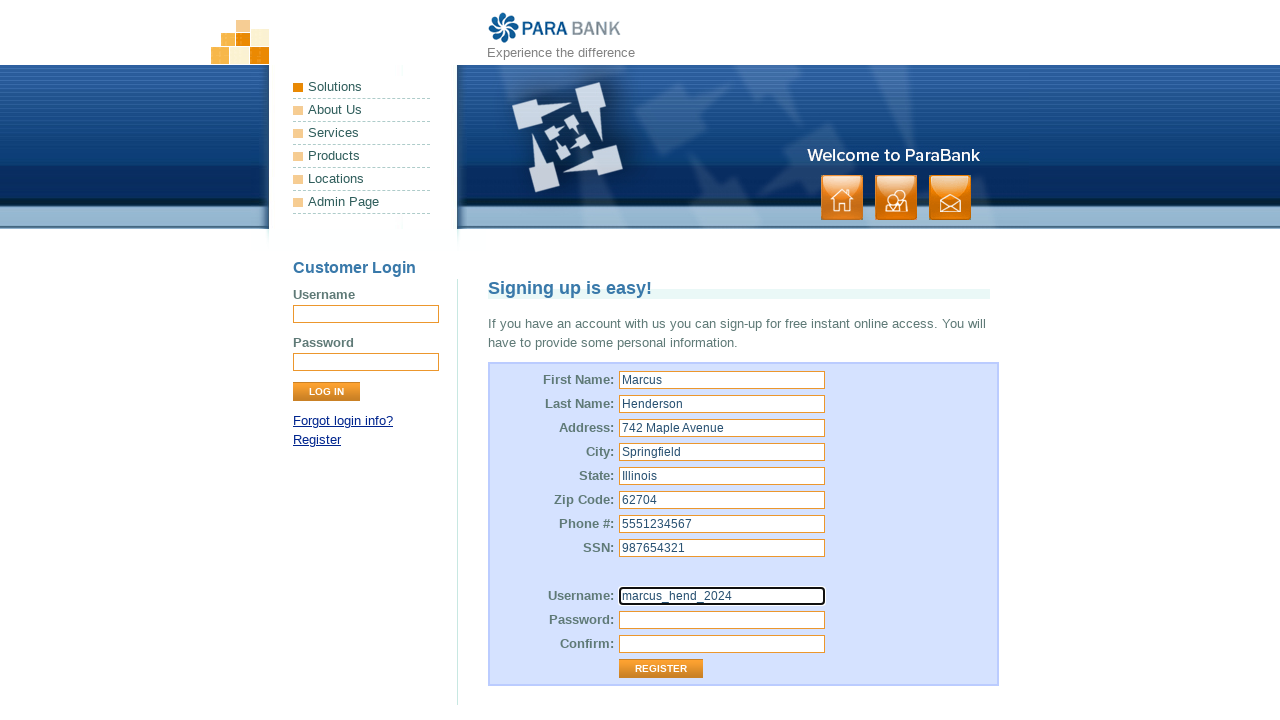

Filled in password: SecurePass99 on #customer\.password
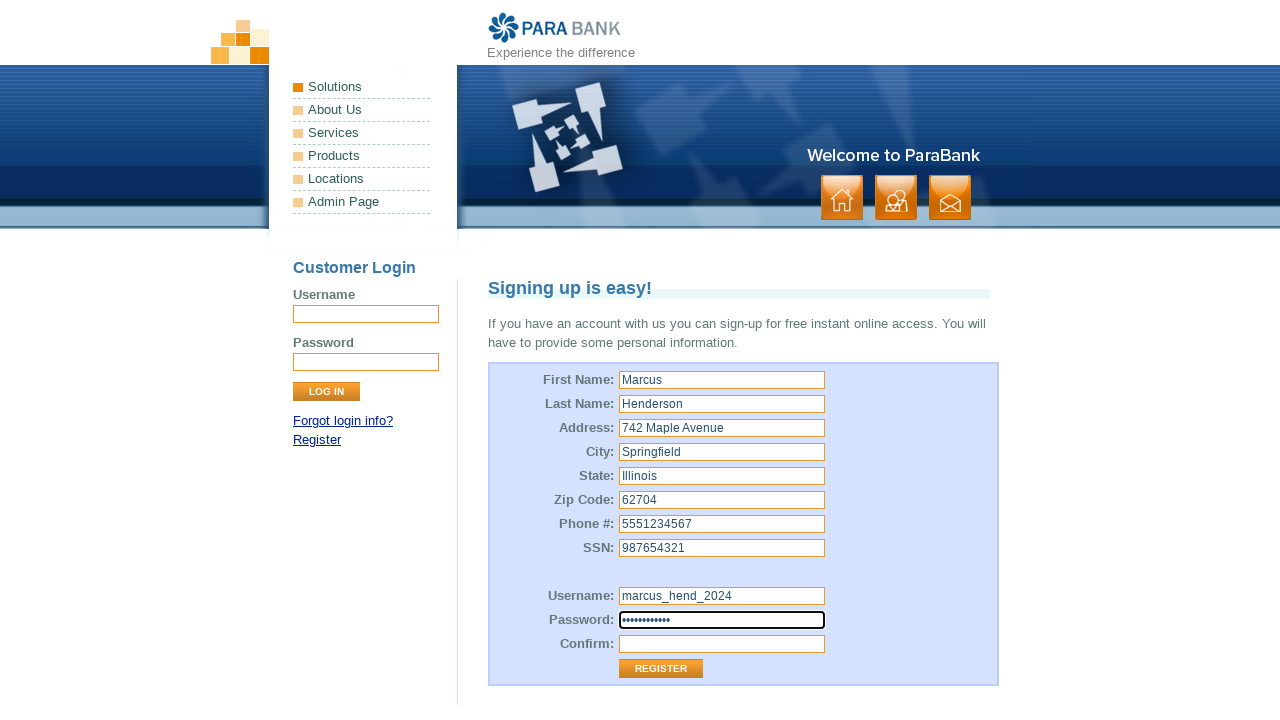

Confirmed password: SecurePass99 on #repeatedPassword
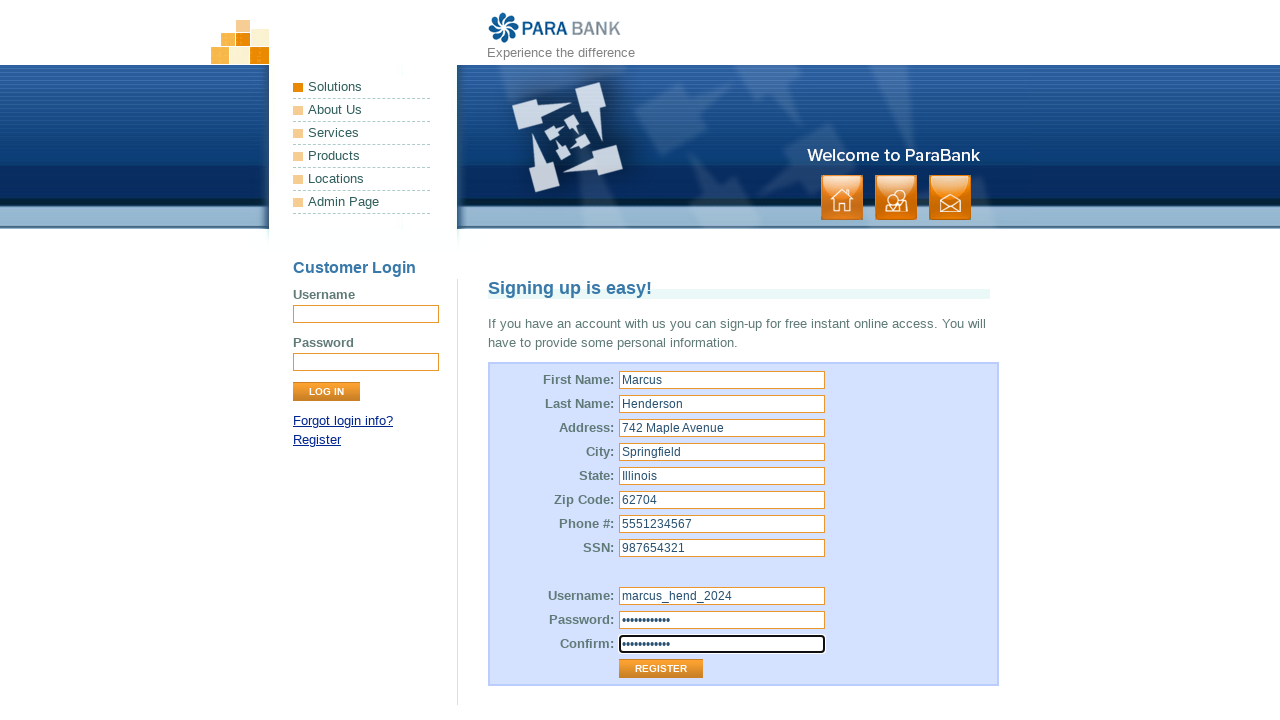

Clicked Register button to submit registration form at (661, 669) on internal:role=button[name="Register"i]
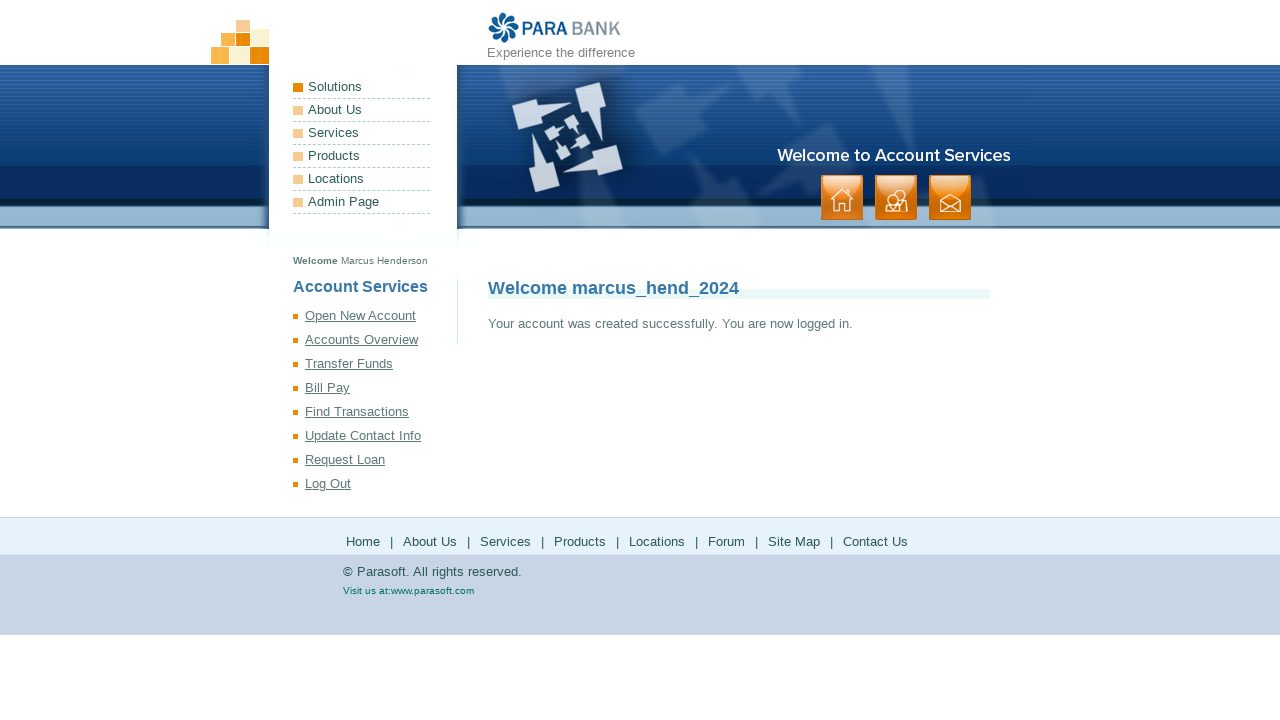

Verified successful registration message displayed: 'Your account was created successfully. You are now logged in.'
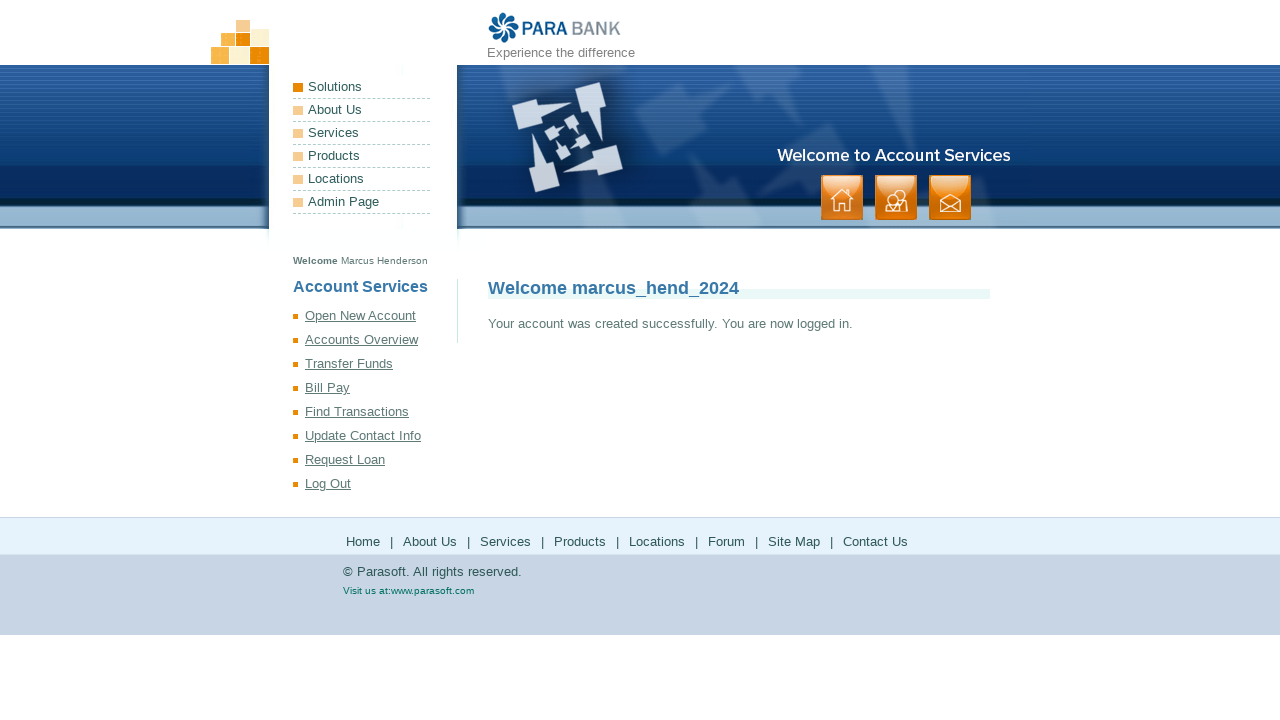

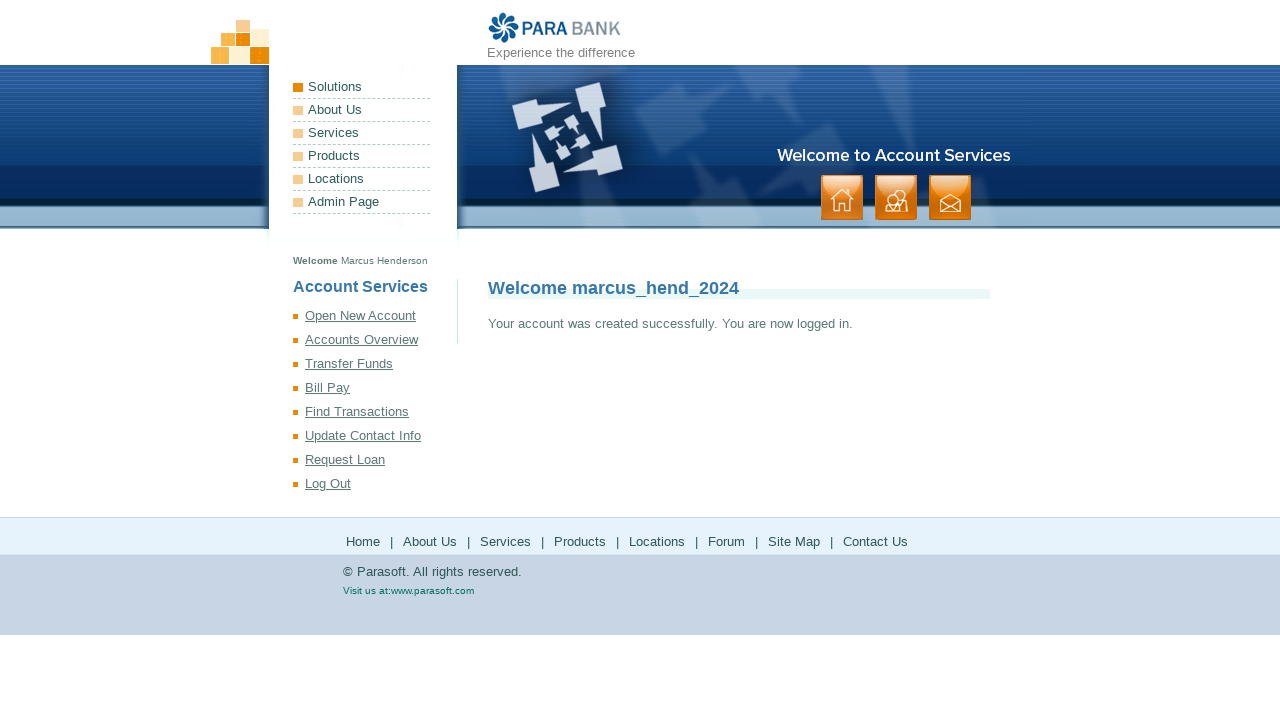